Tests the registration page by navigating to the new user registration and entering a username

Starting URL: https://adactinhotelapp.com/

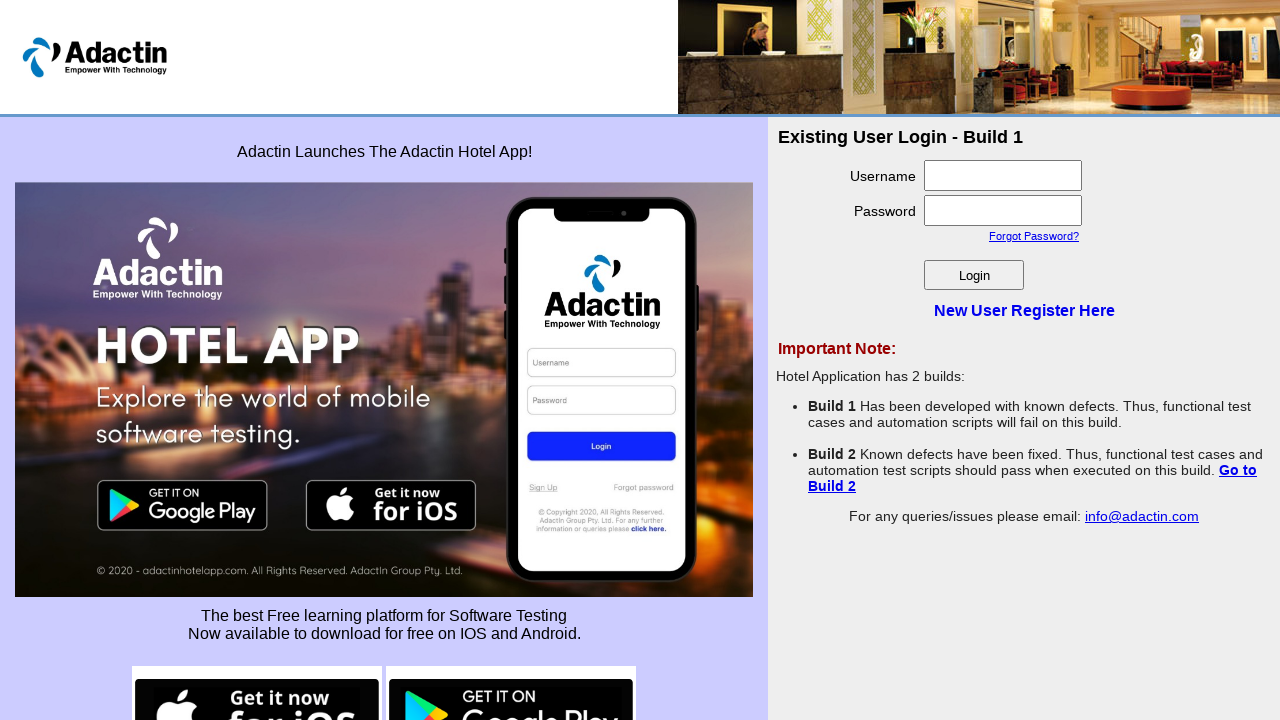

Clicked 'New User Register Here' link to navigate to registration page at (1024, 310) on xpath=//a[text()='New User Register Here']
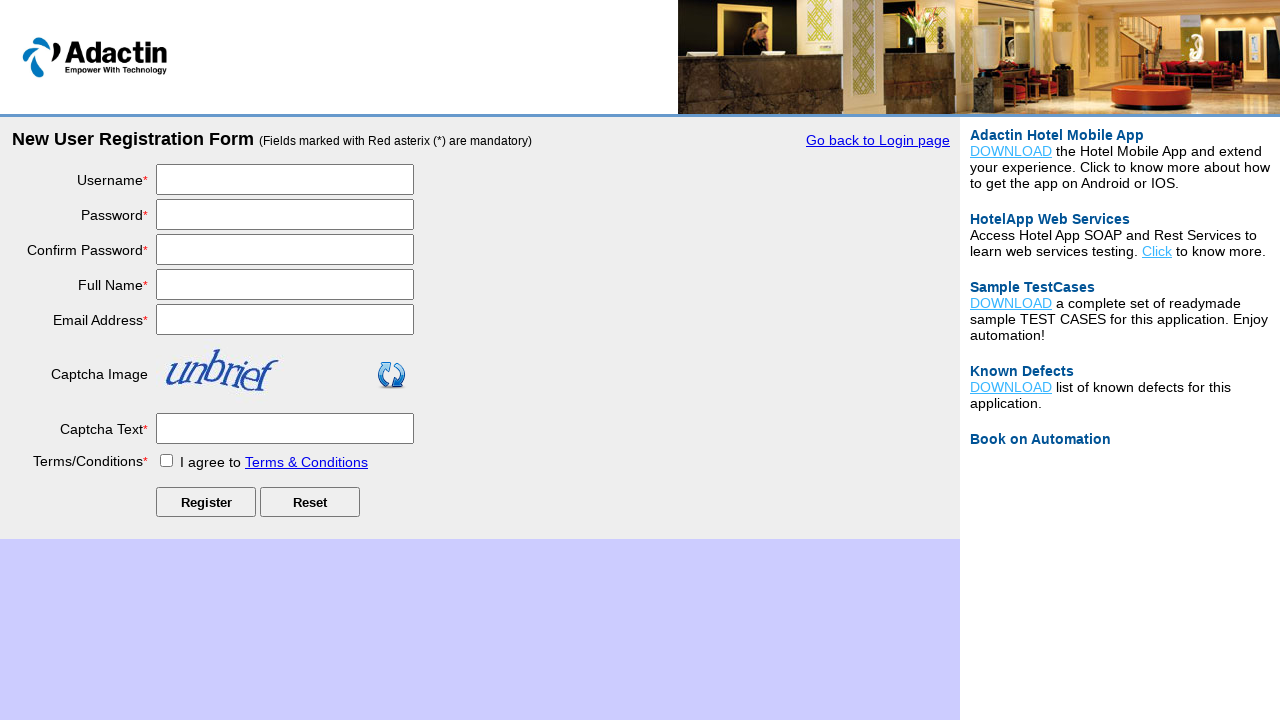

Entered username 'TestUser2024' in the username field on #username
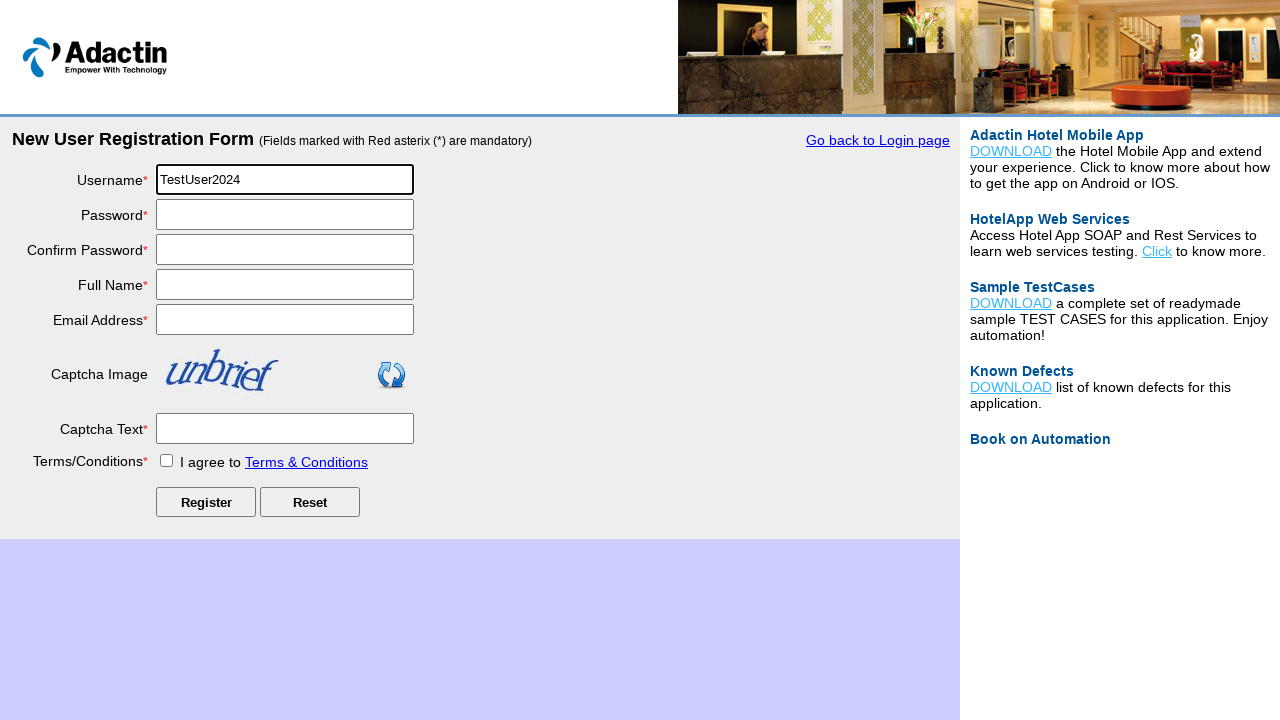

Navigated back to the main page
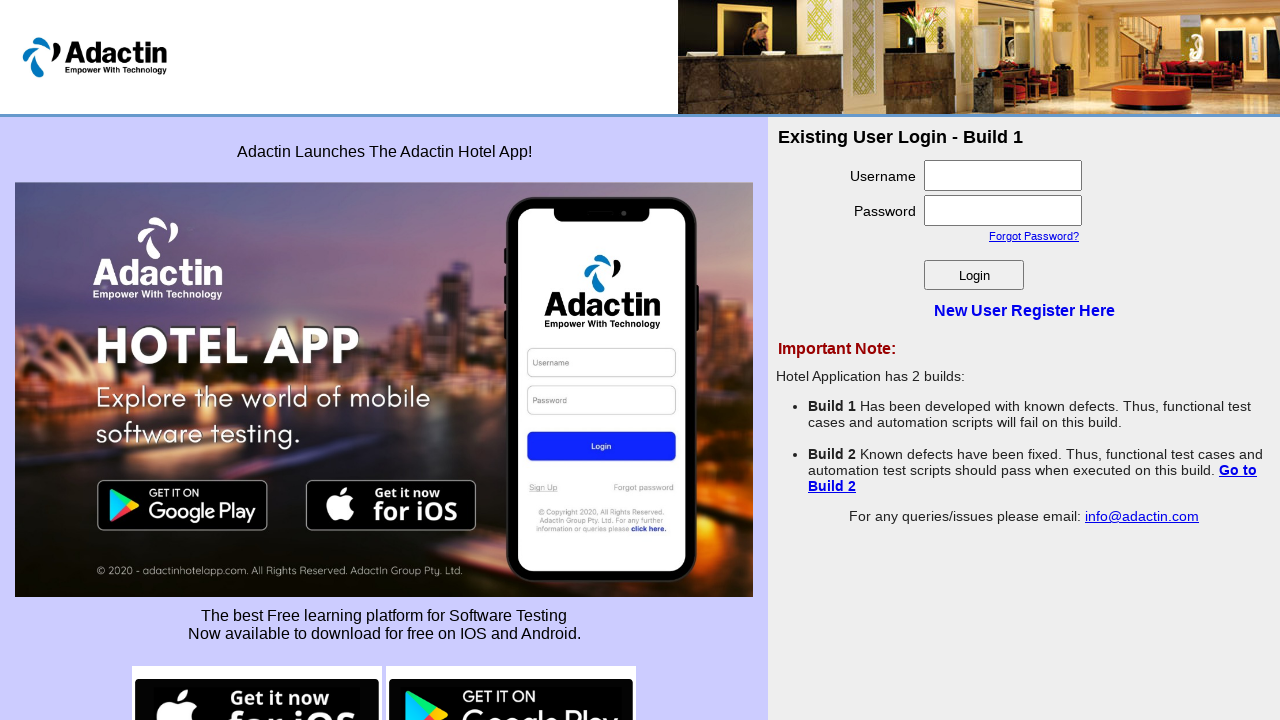

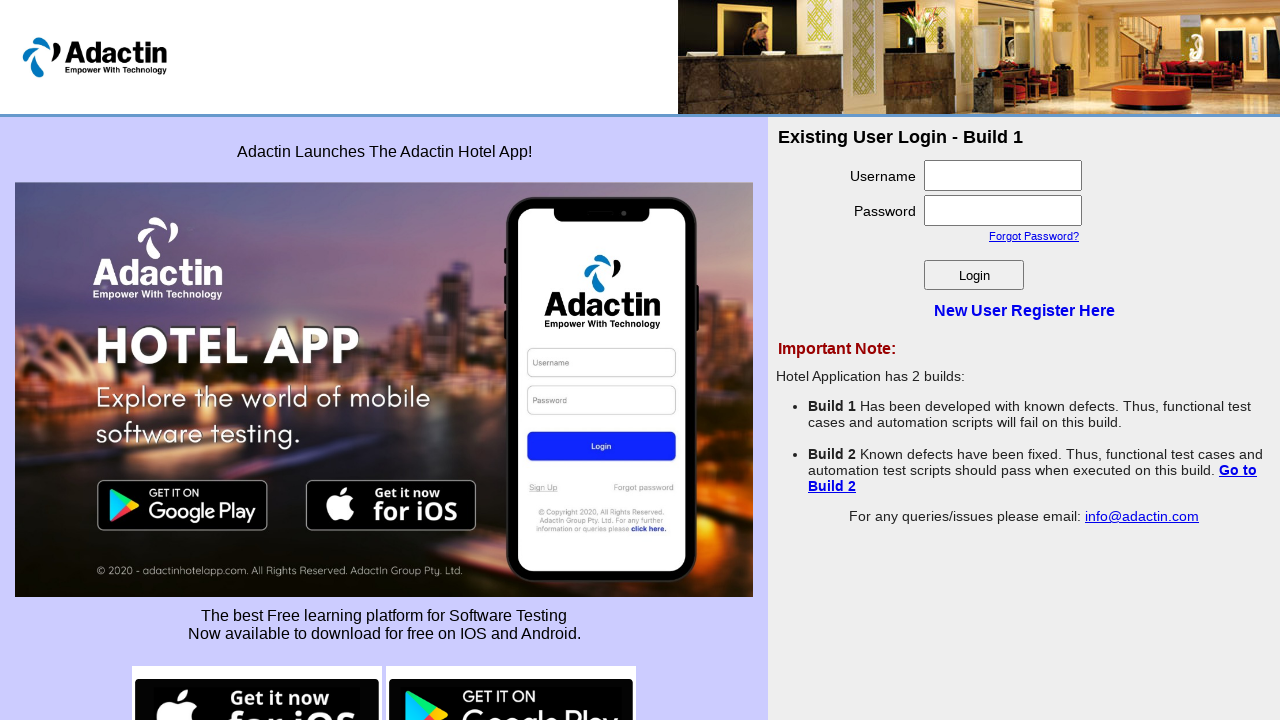